Navigates to a test automation practice page. The original script was incomplete with only a comment indicating checkbox selection was intended but not implemented.

Starting URL: https://testautomationpractice.blogspot.com/

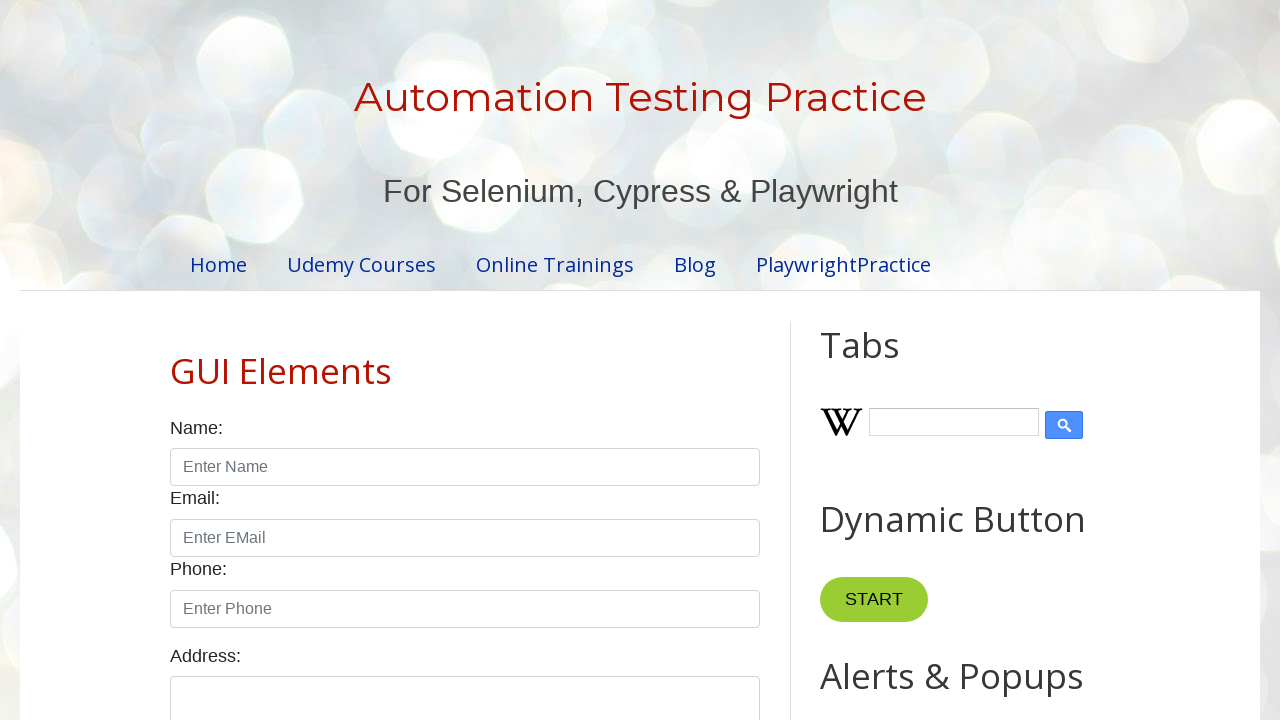

Waited for checkboxes to load on the page
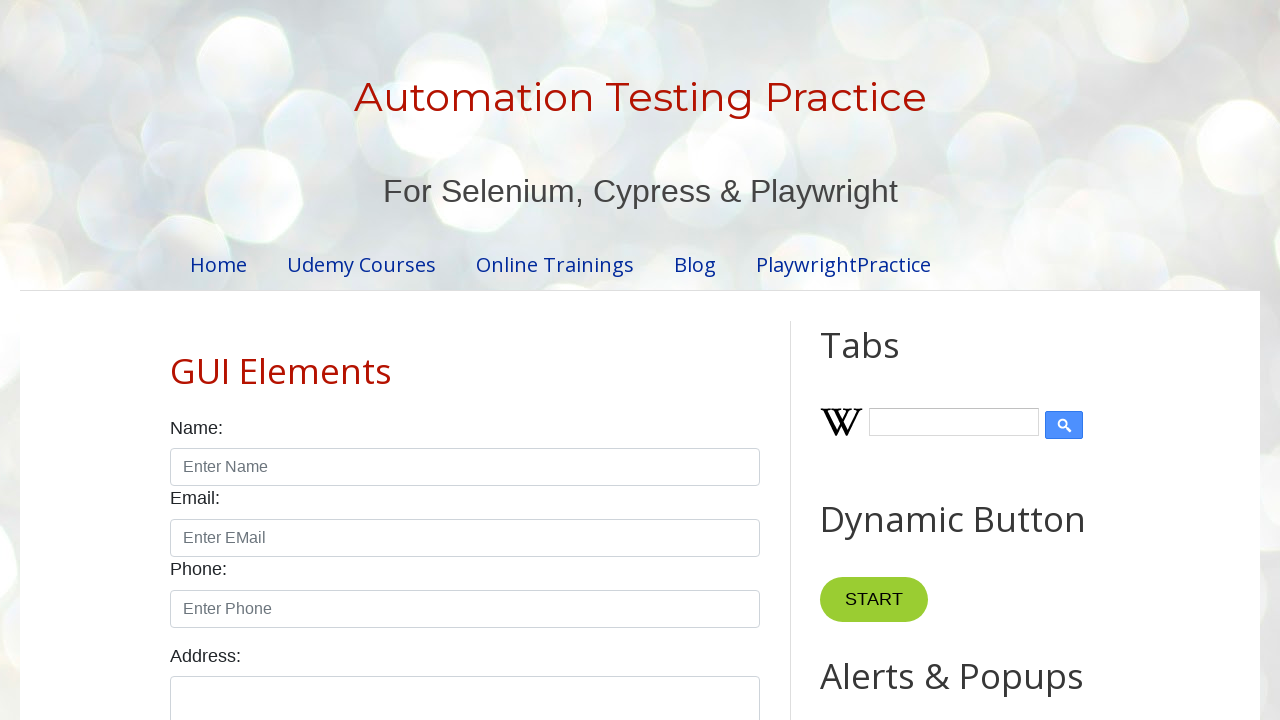

Checked the Sunday checkbox at (176, 360) on input#sunday
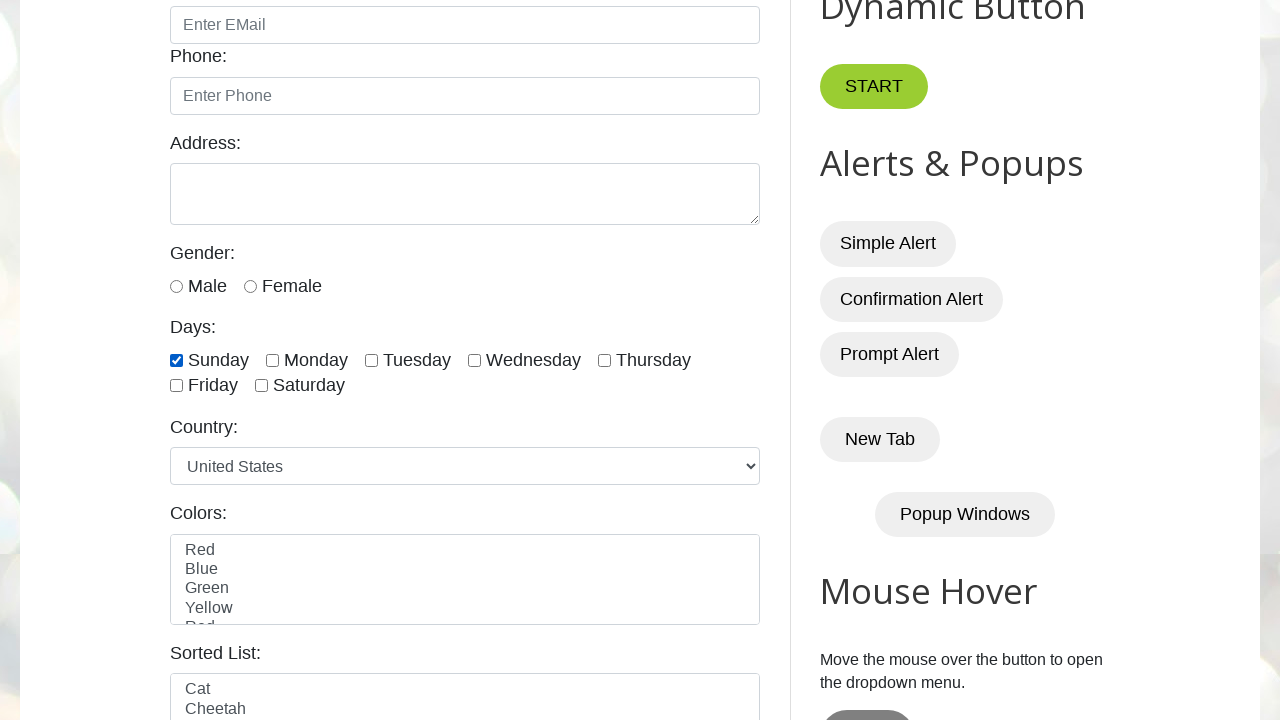

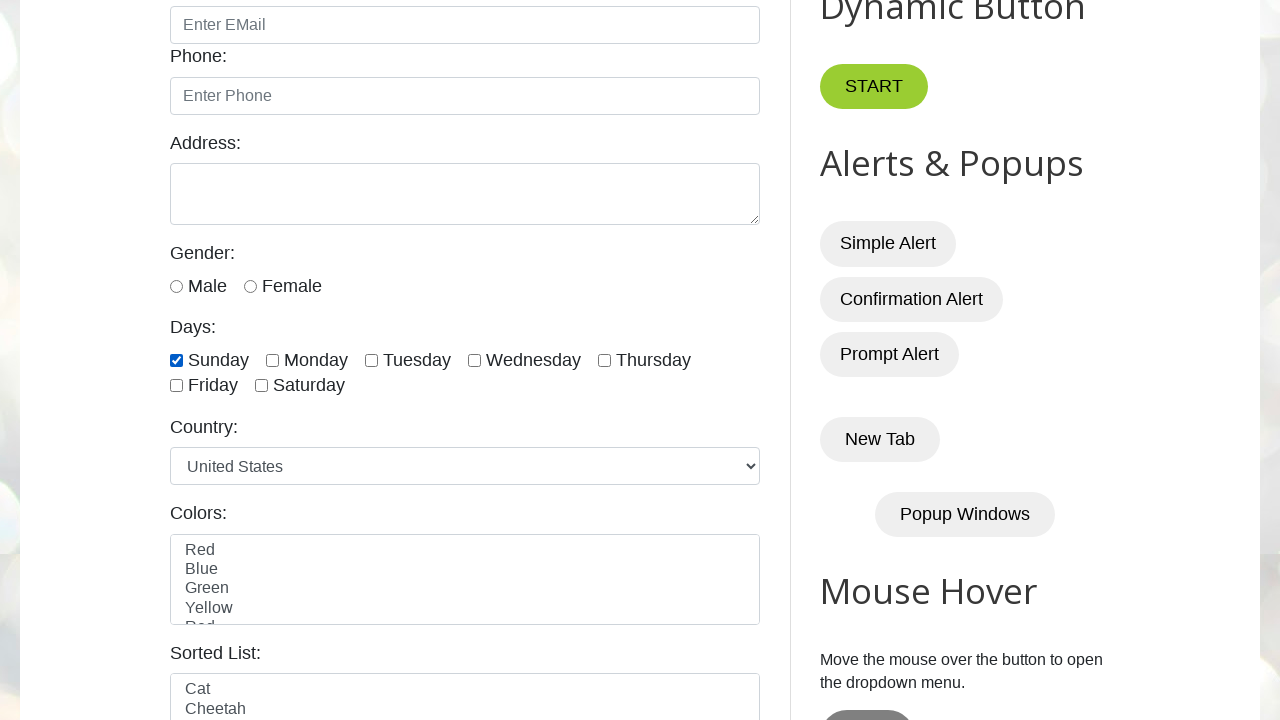